Tests text input functionality by filling a field with text and then clearing it

Starting URL: http://sahitest.com/demo/linkTest.htm

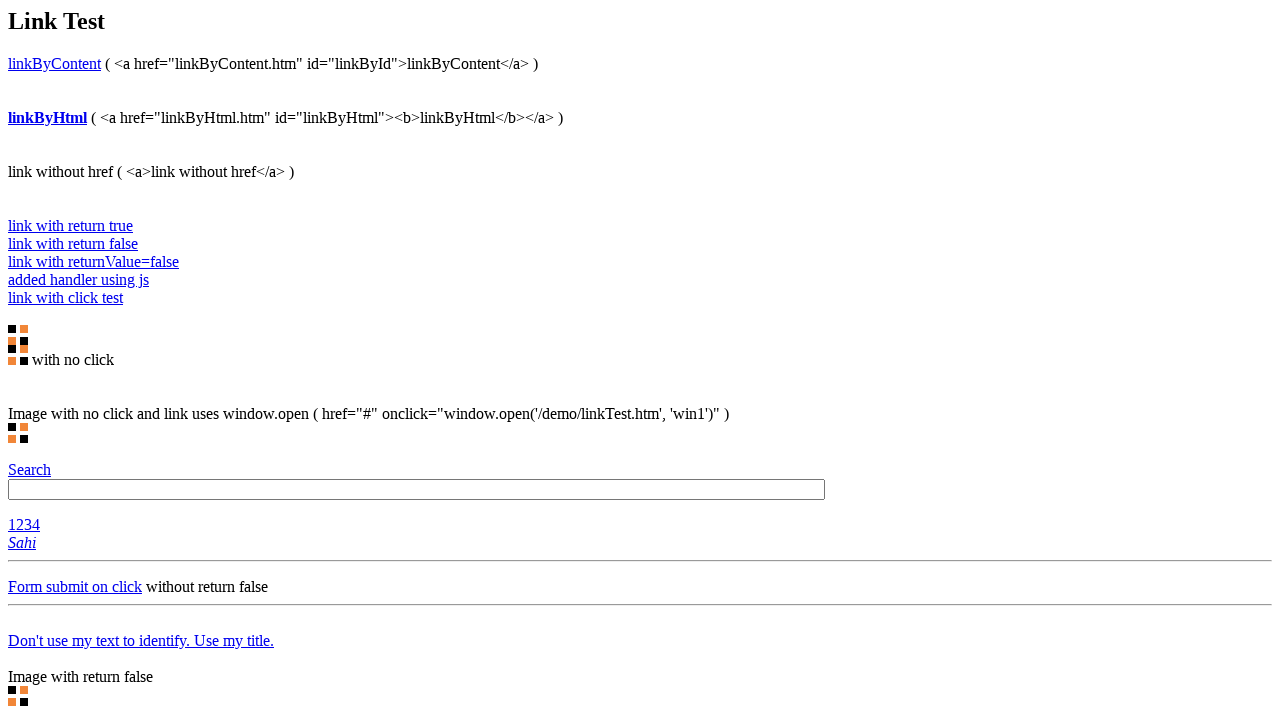

Navigated to http://sahitest.com/demo/linkTest.htm
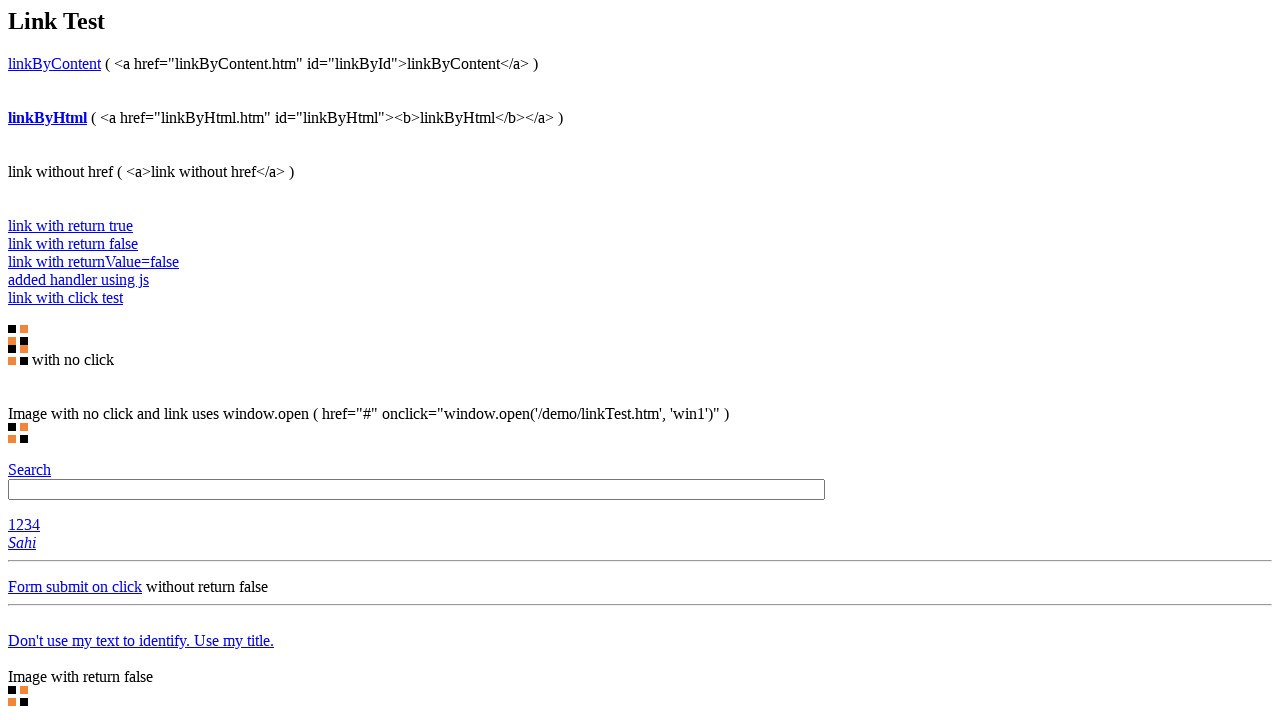

Filled text input field #t1 with 'hello world' on #t1
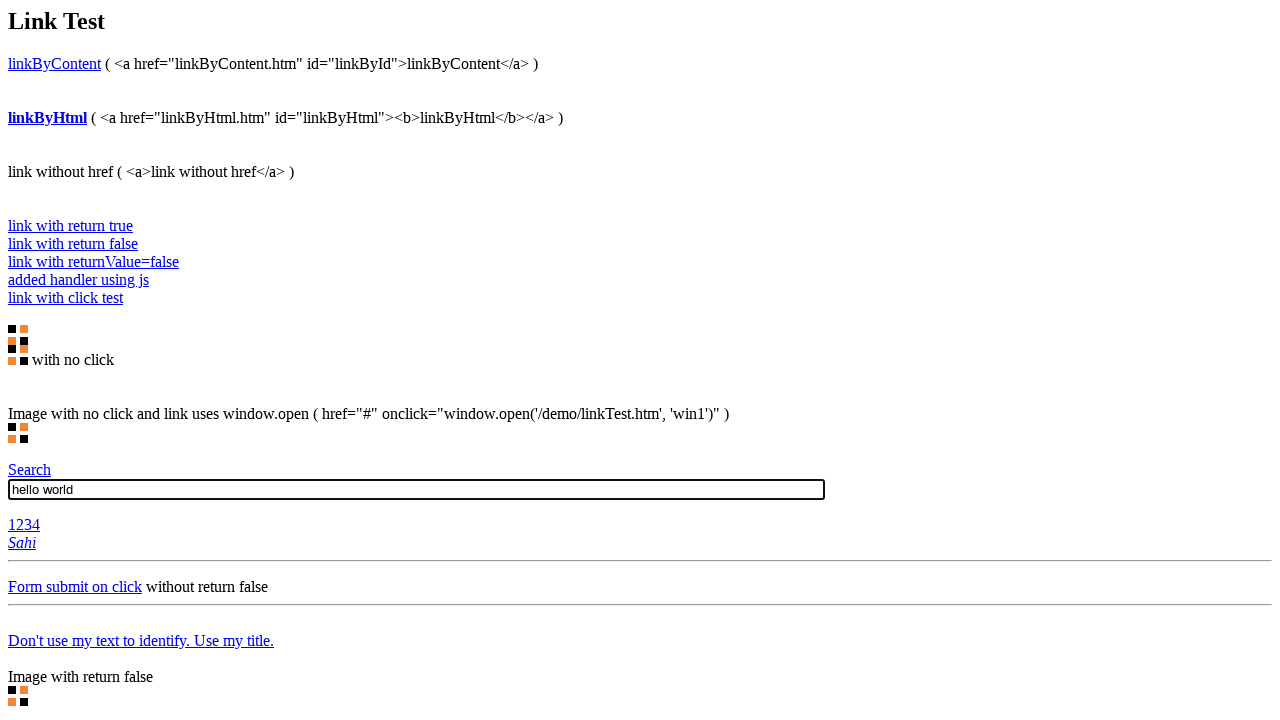

Cleared text input field #t1 on #t1
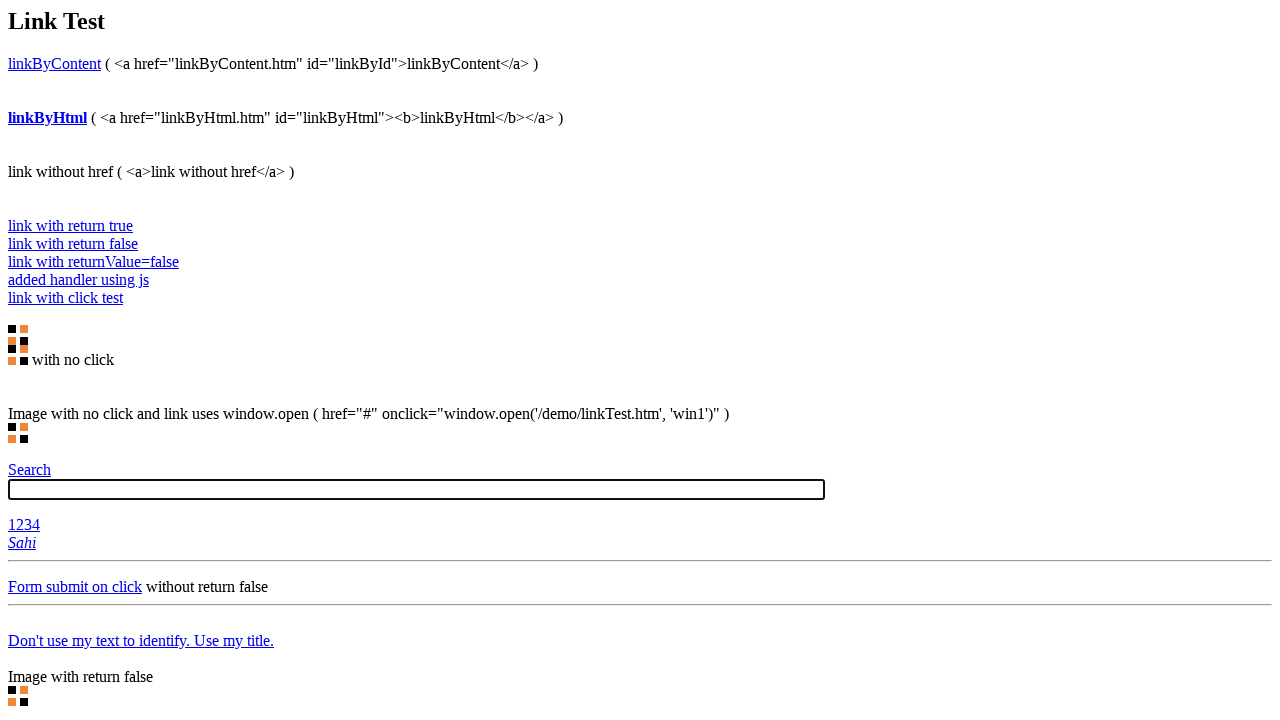

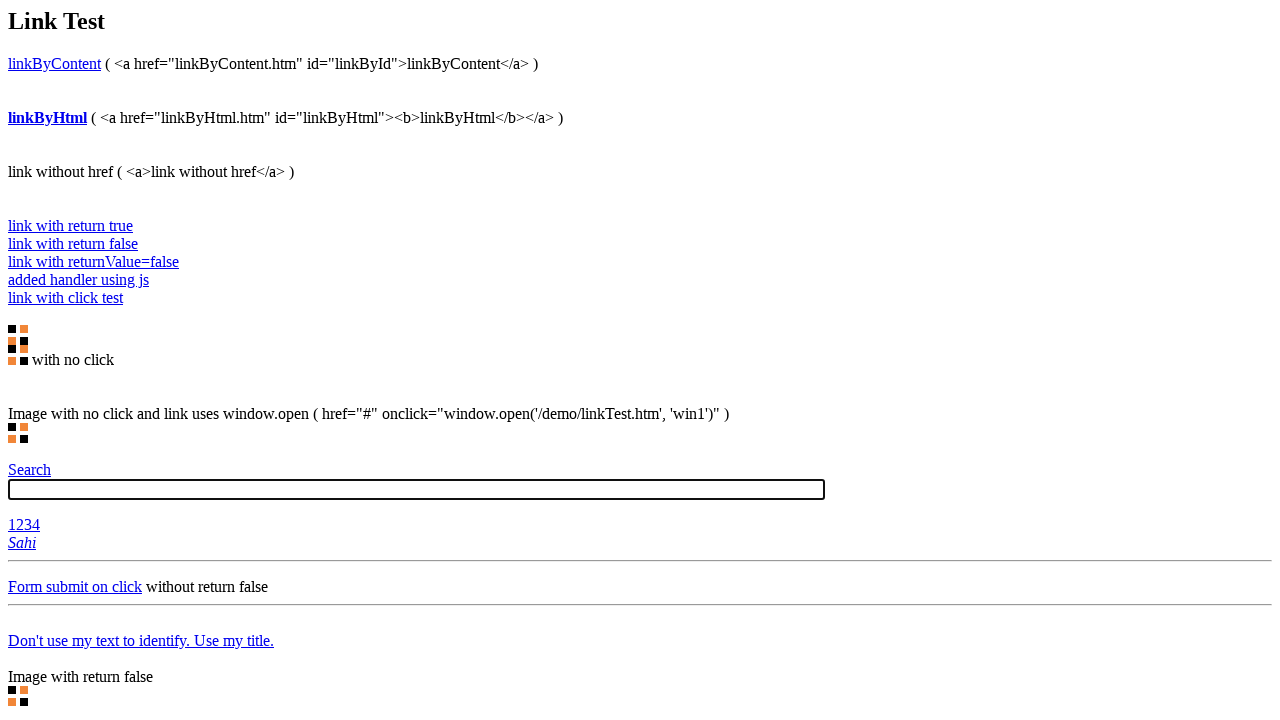